Tests adding a new employee to the employee management system by clicking add employee, entering employee details, and saving

Starting URL: https://devmountain-qa.github.io/employee-manager/1.2_Version/index.html

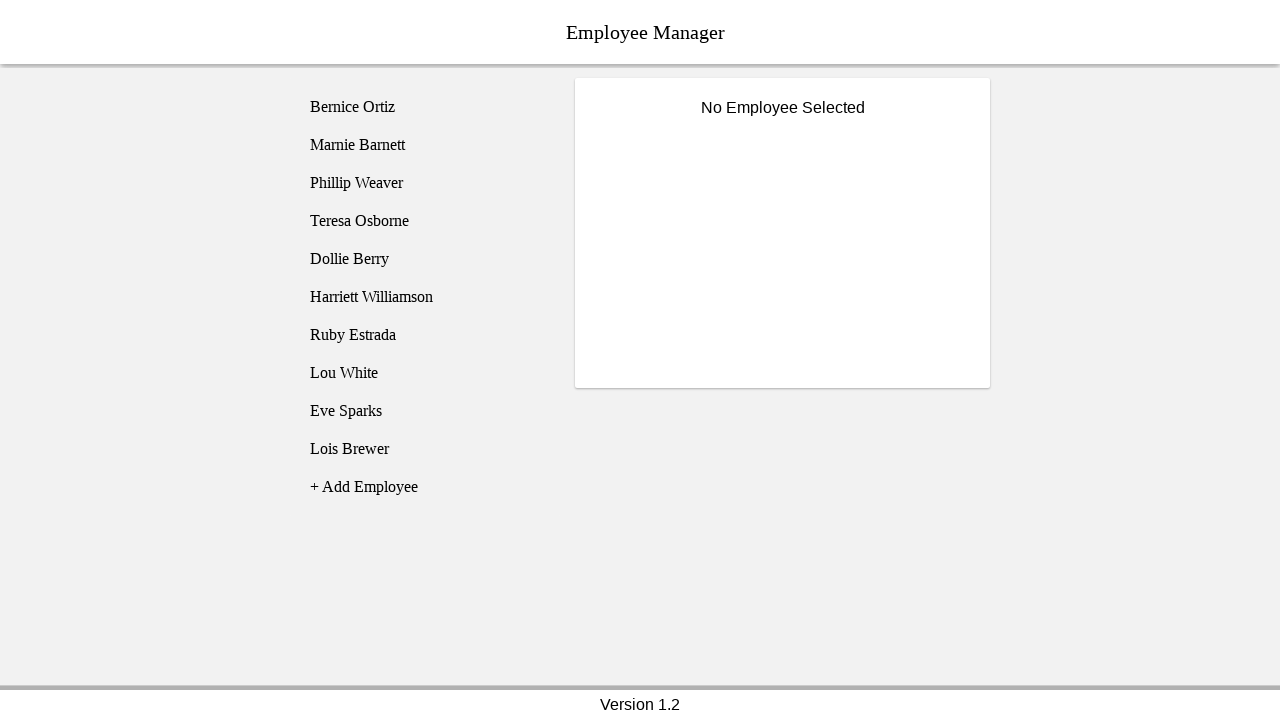

Page loaded and title text appeared
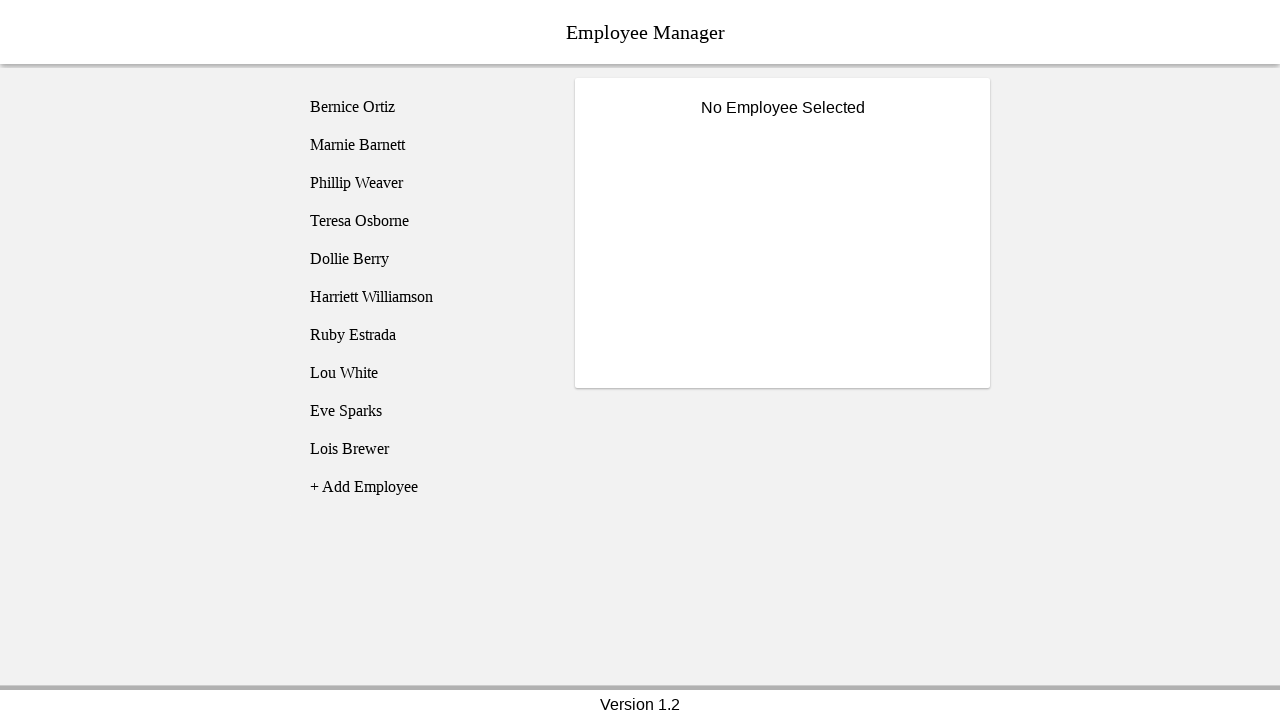

Clicked add employee button at (425, 487) on li[name="addEmployee"]
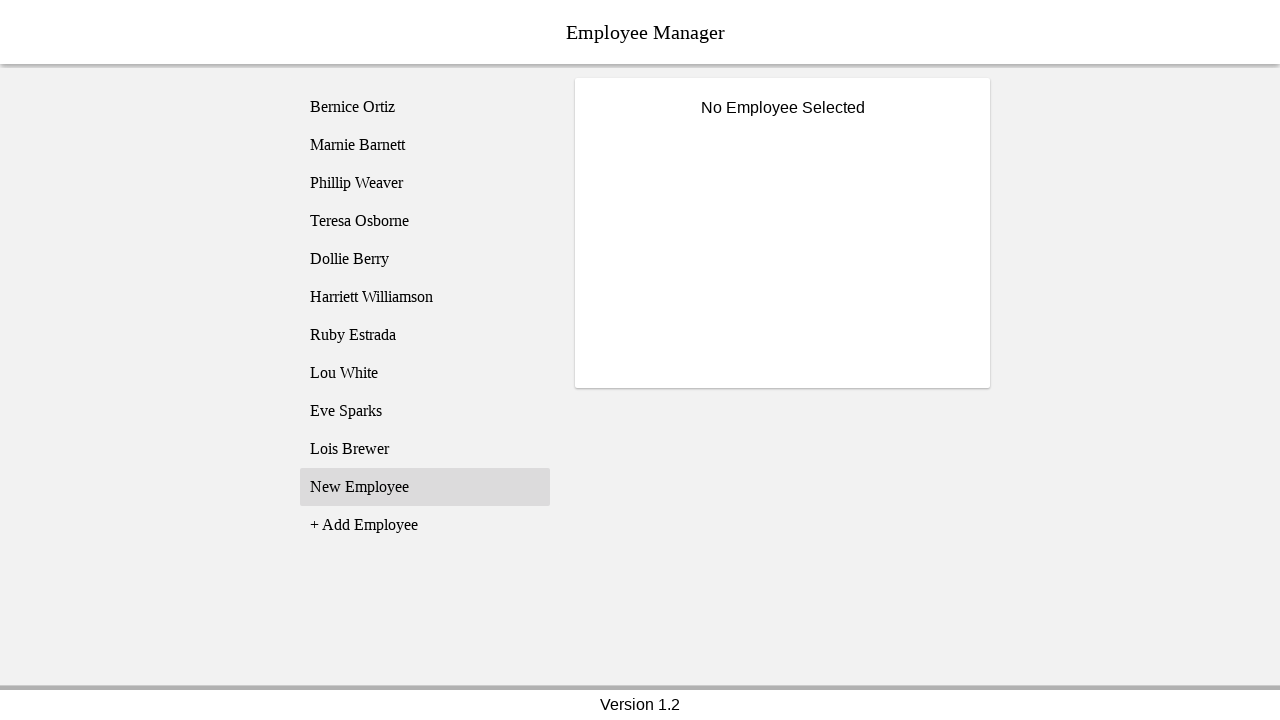

Clicked on newly created employee entry at (425, 487) on [name="employee11"]
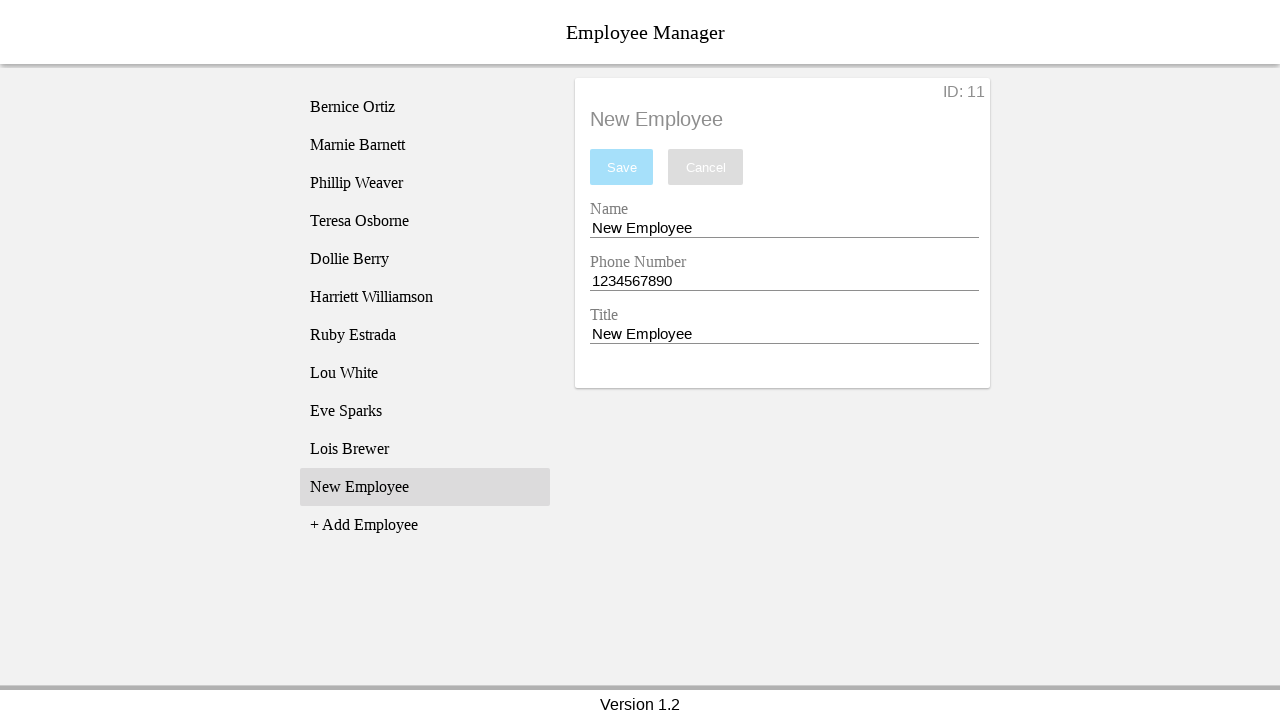

Clicked on name entry field at (784, 228) on input[name="nameEntry"]
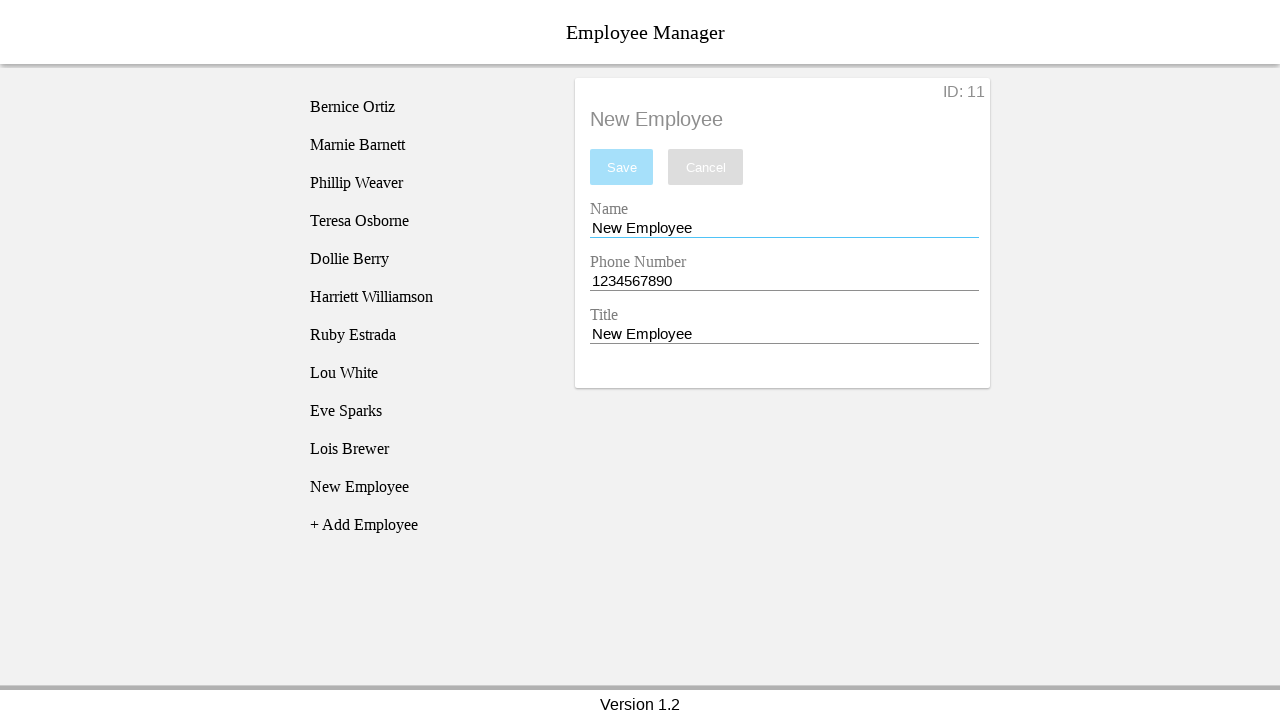

Entered employee name 'Jane Doe' in name field on input[name="nameEntry"]
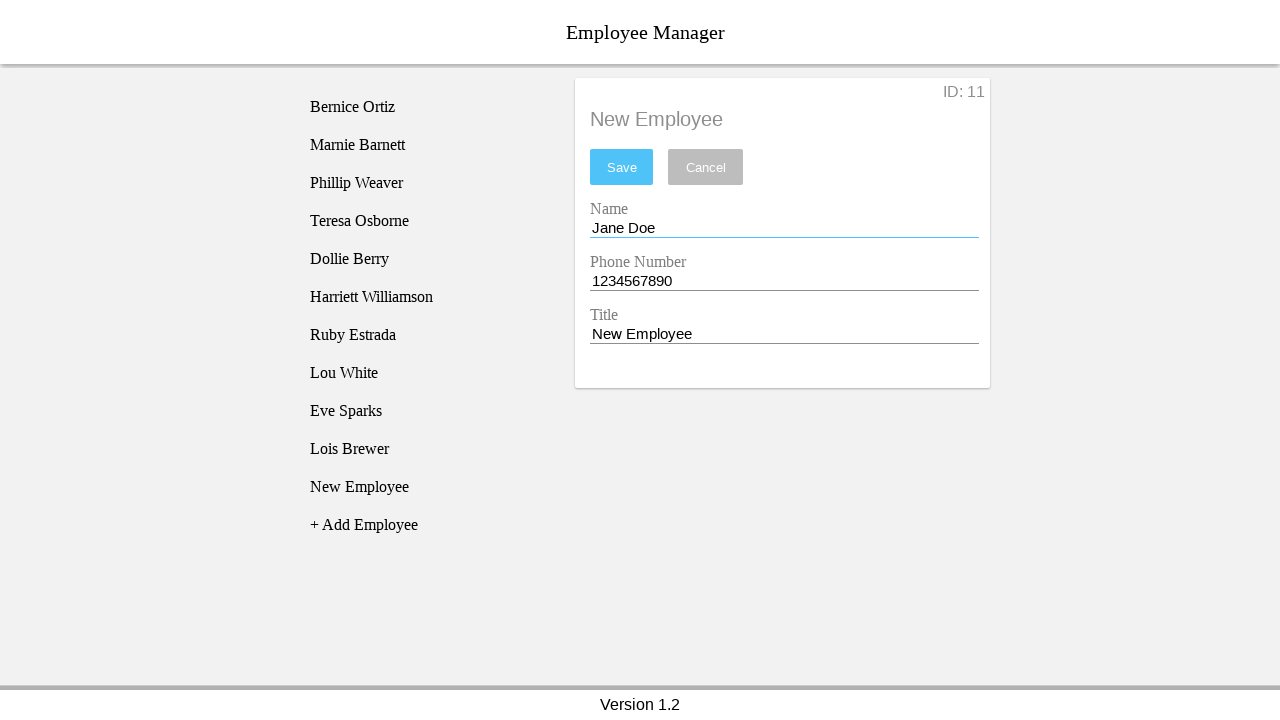

Clicked save button to save employee details at (622, 167) on #saveBtn
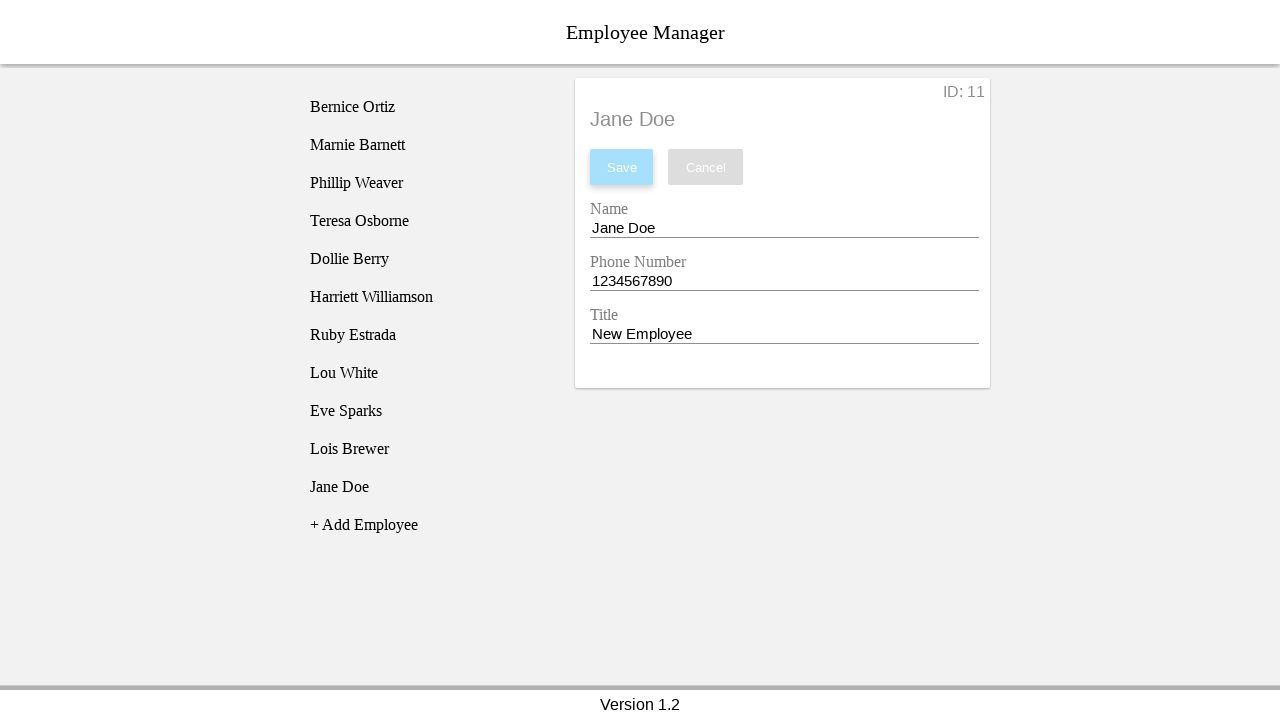

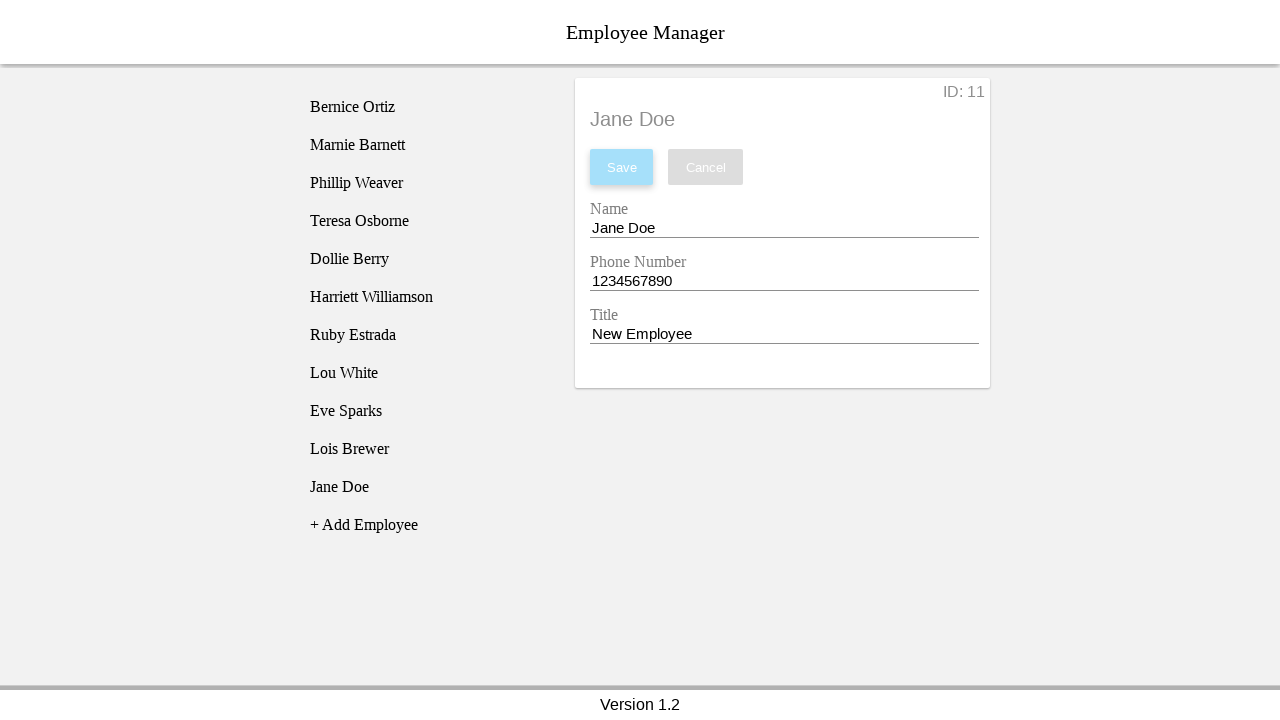